Tests page scrolling functionality on Douban's movie ranking page by scrolling down 10000 pixels using JavaScript execution to trigger lazy-loaded content.

Starting URL: https://movie.douban.com/typerank?type_name=剧情&type=11&interval_id=100:90&action=

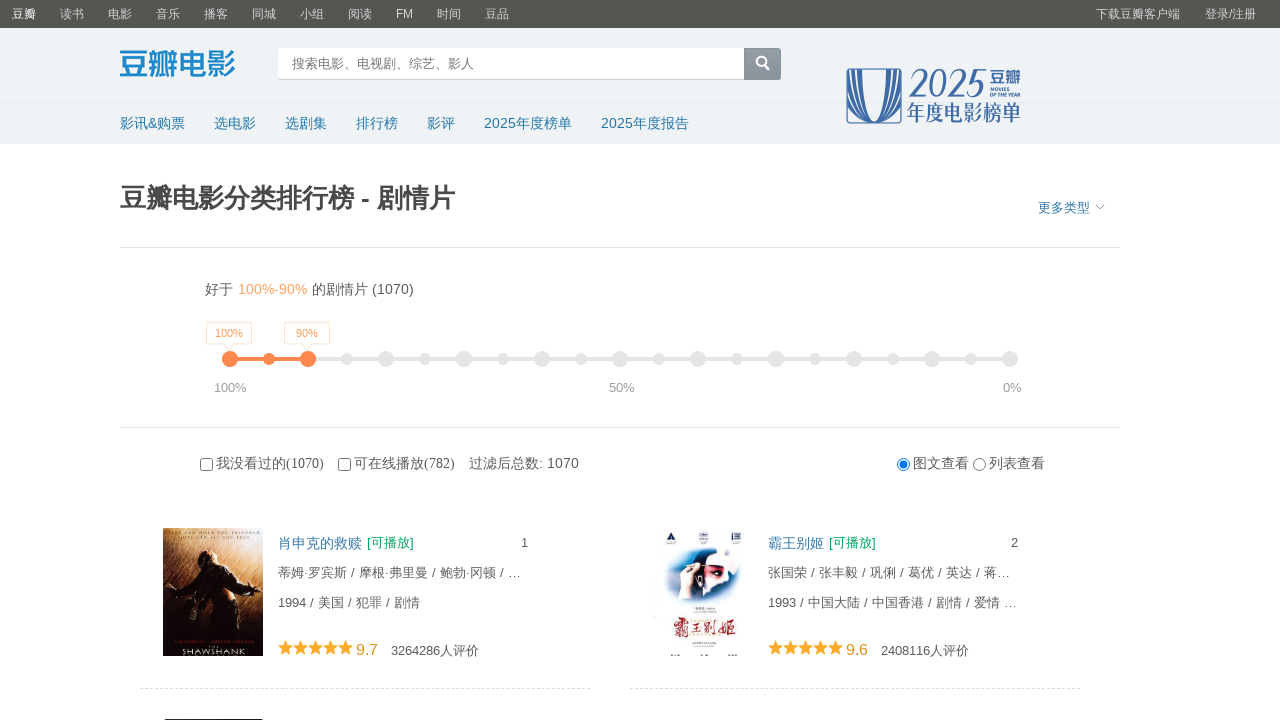

Waited for page to reach networkidle state on Douban movie ranking page
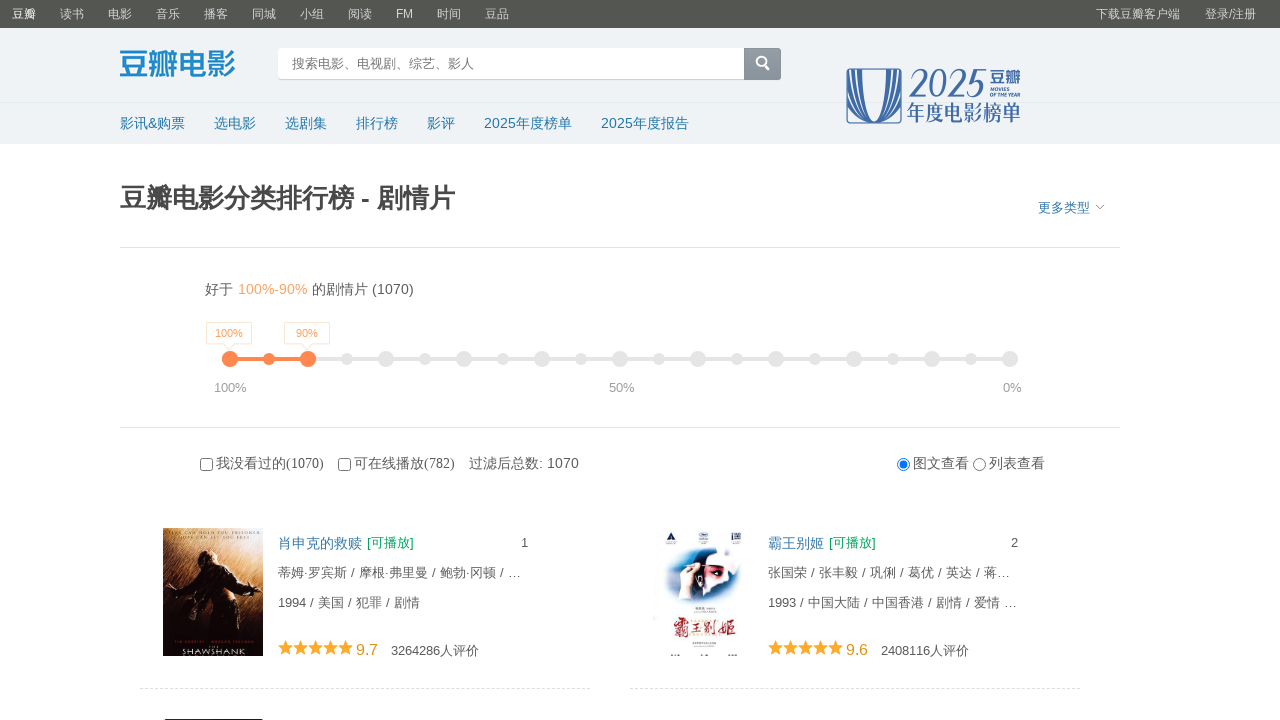

Scrolled down 10000 pixels using document.body.scrollTop
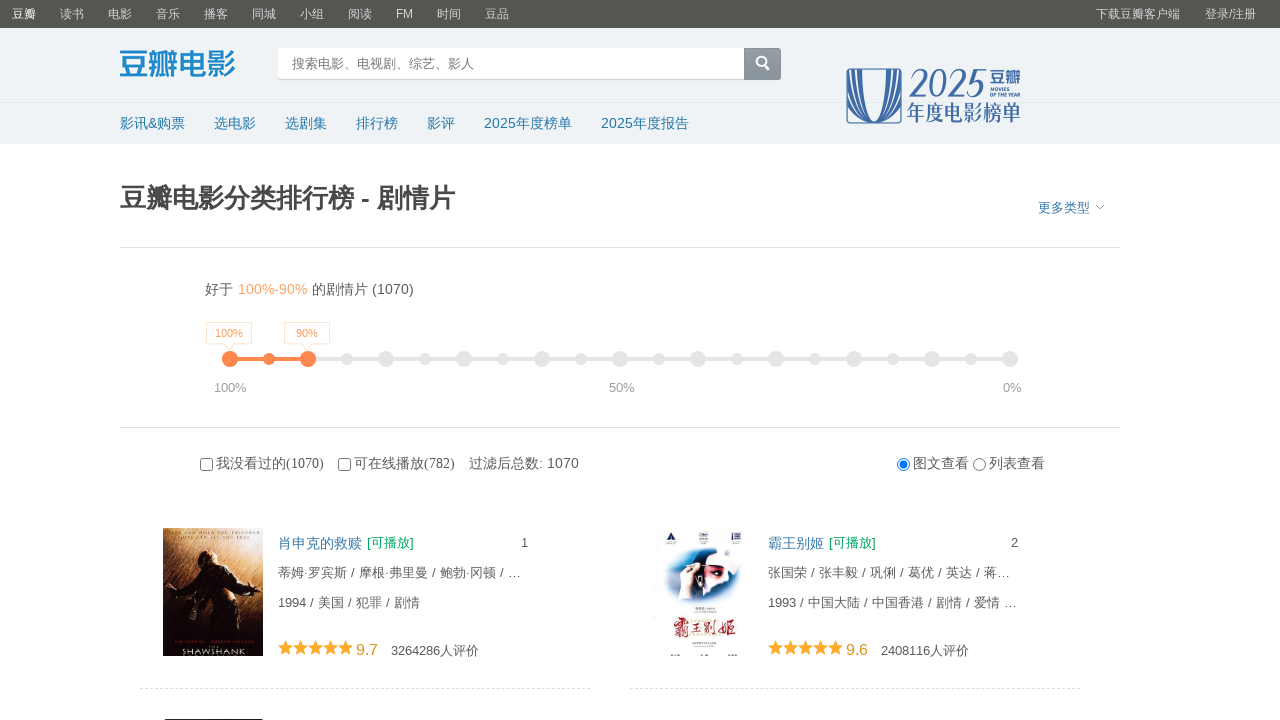

Scrolled down 10000 pixels using window.scrollTo method
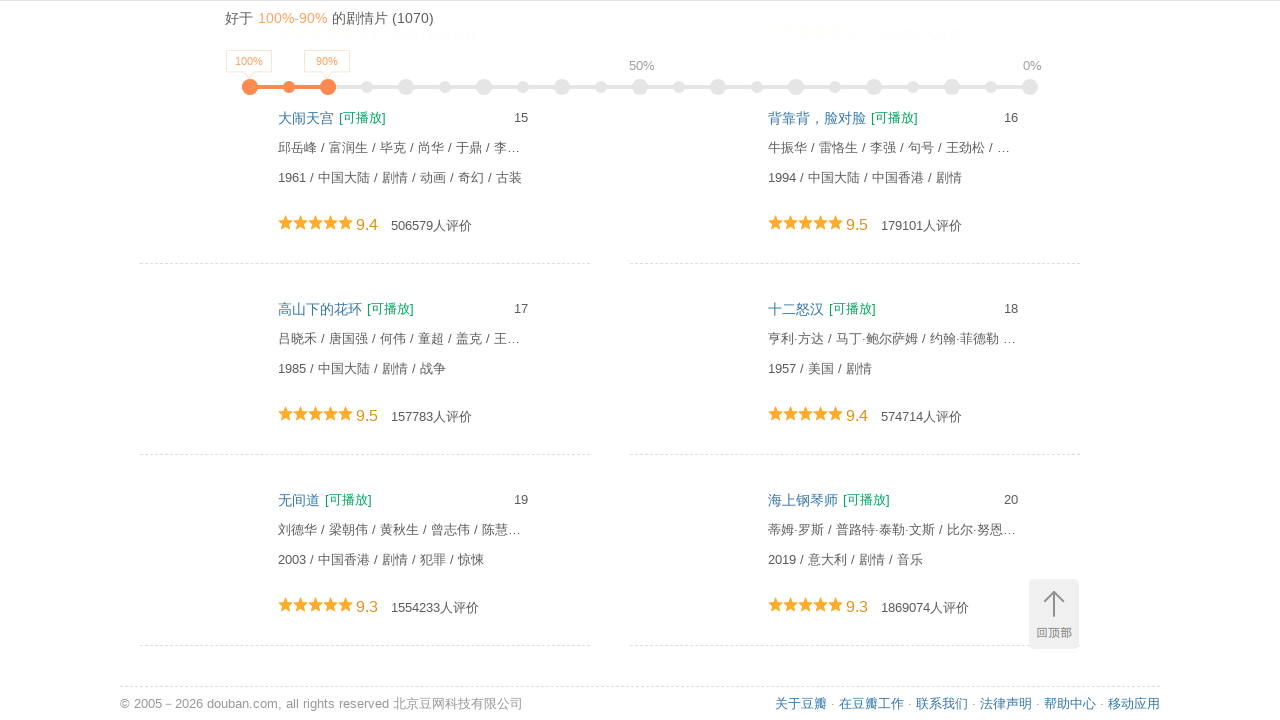

Waited 3 seconds for lazy-loaded content to load after scrolling
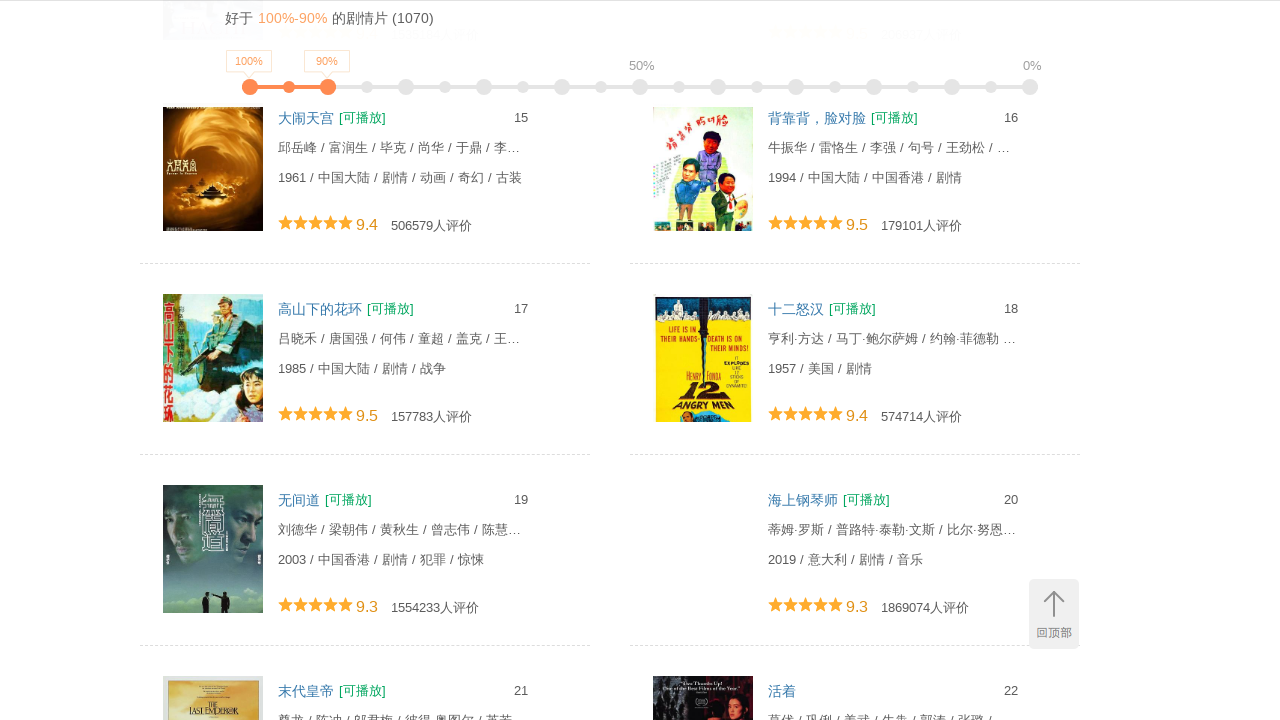

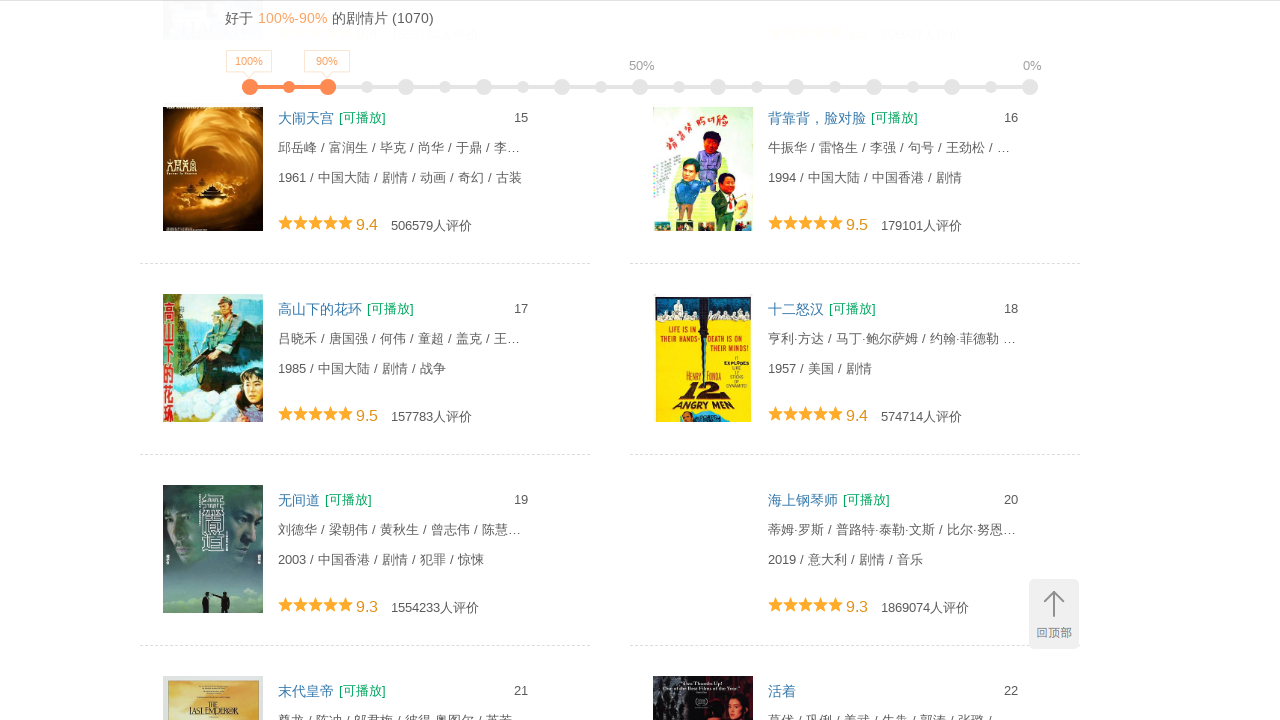